Tests table functionality by navigating to the table page, selecting and deleting some rows, adding new entries, and returning to menu.

Starting URL: https://savkk.github.io/selenium-practice/

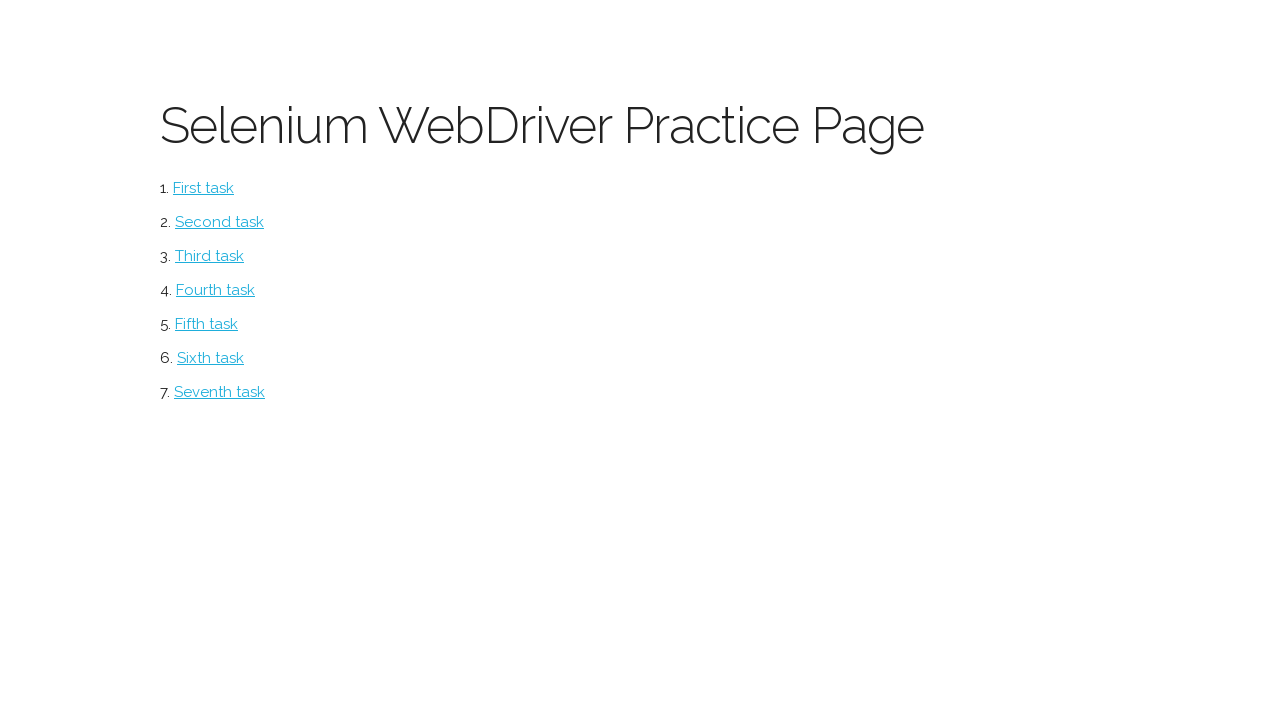

Clicked on table menu item at (220, 392) on #table
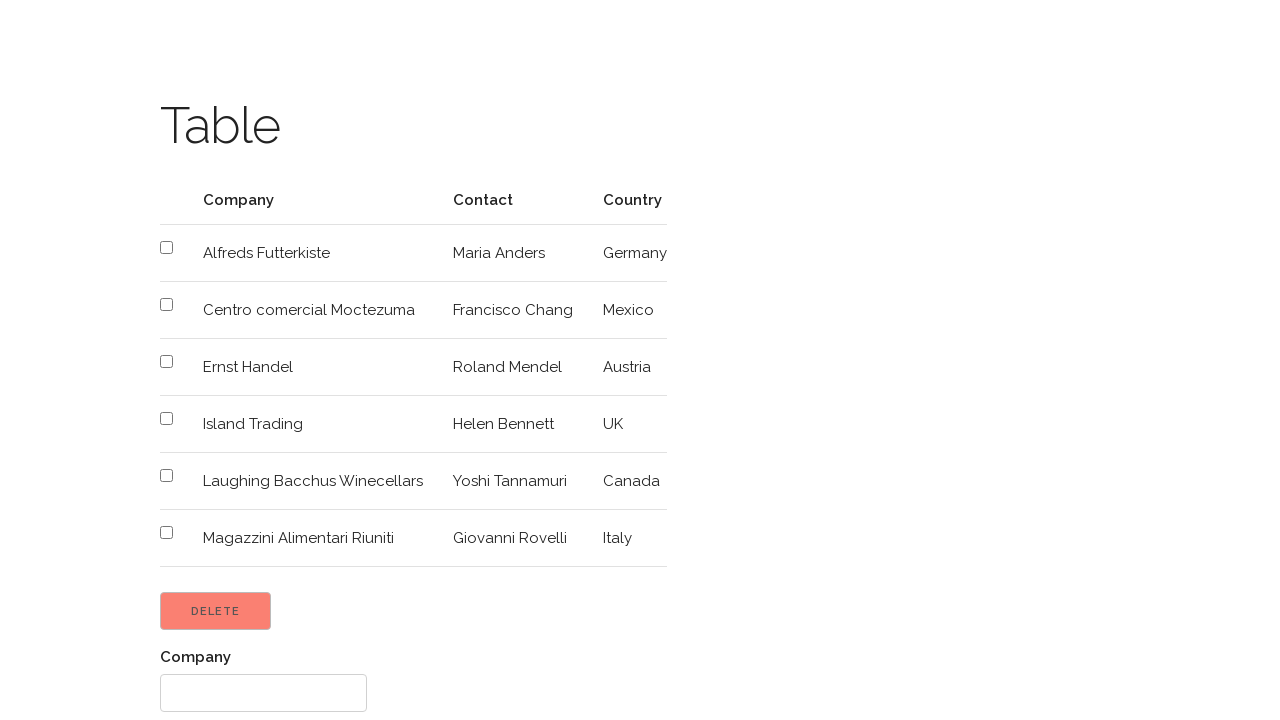

Located all checkboxes in table
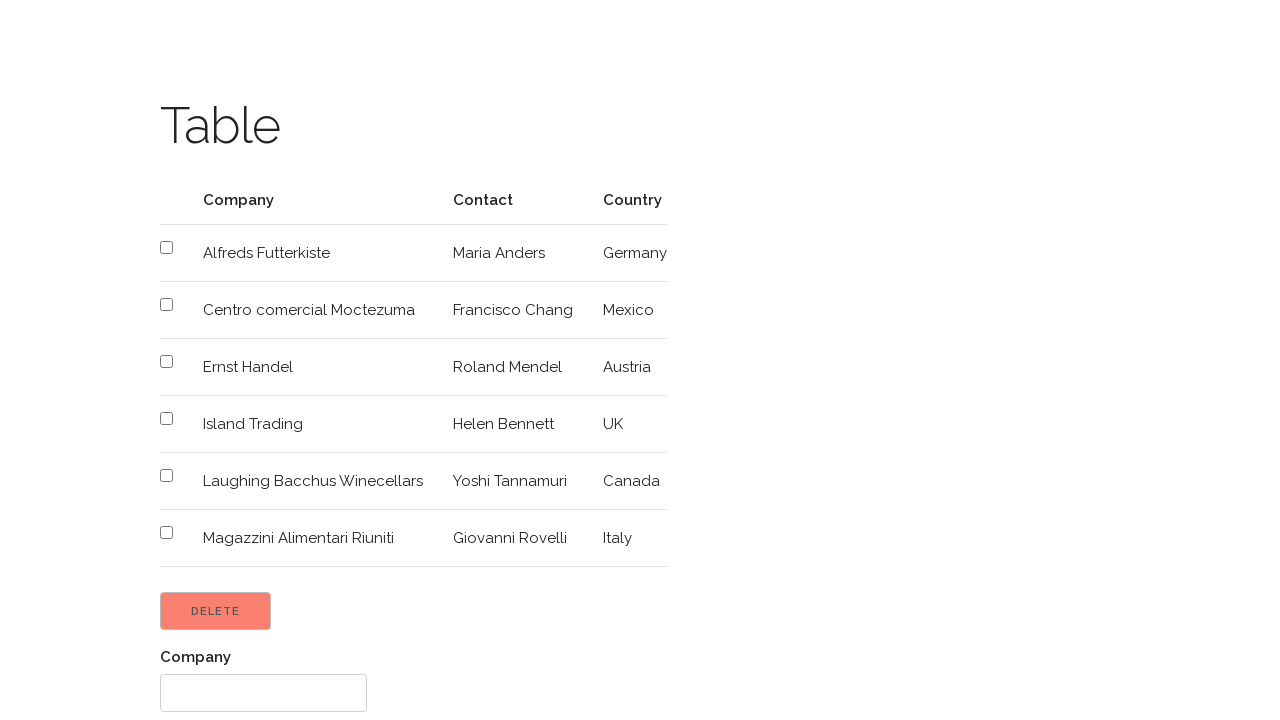

Found 6 checkboxes in table
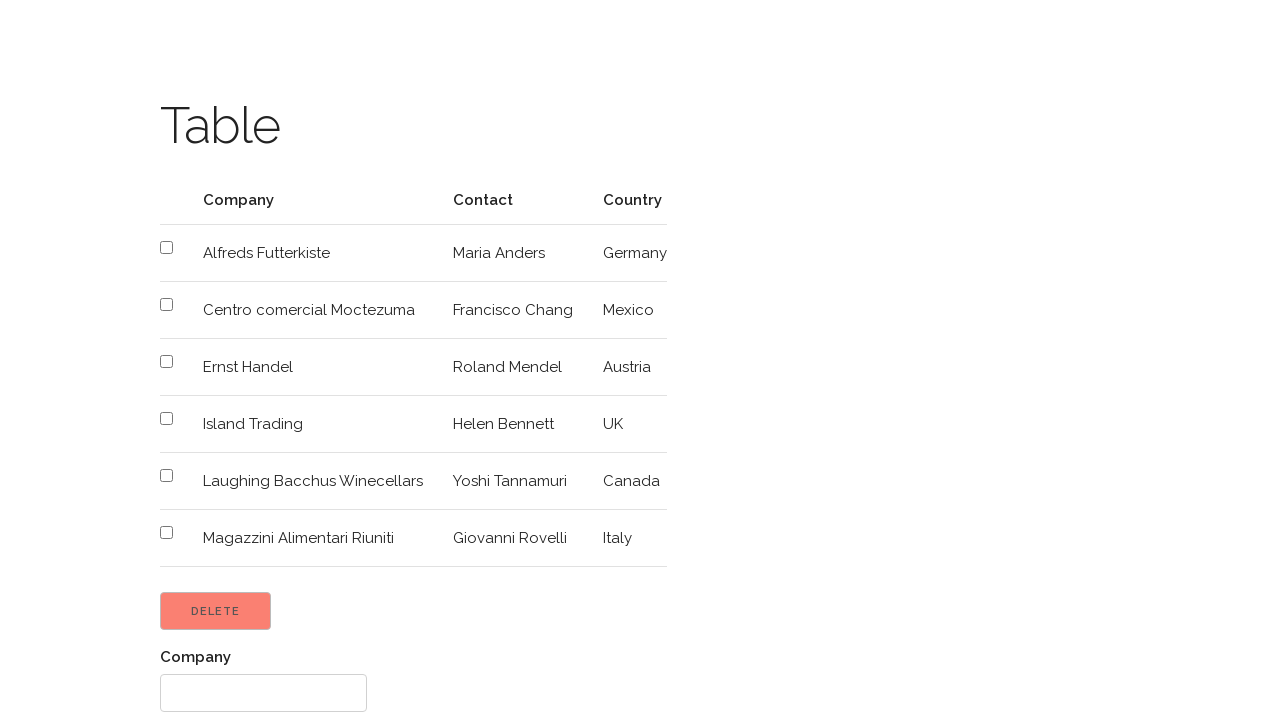

Clicked checkbox at index 1 at (166, 304) on xpath=//table//input[@type='checkbox'] >> nth=1
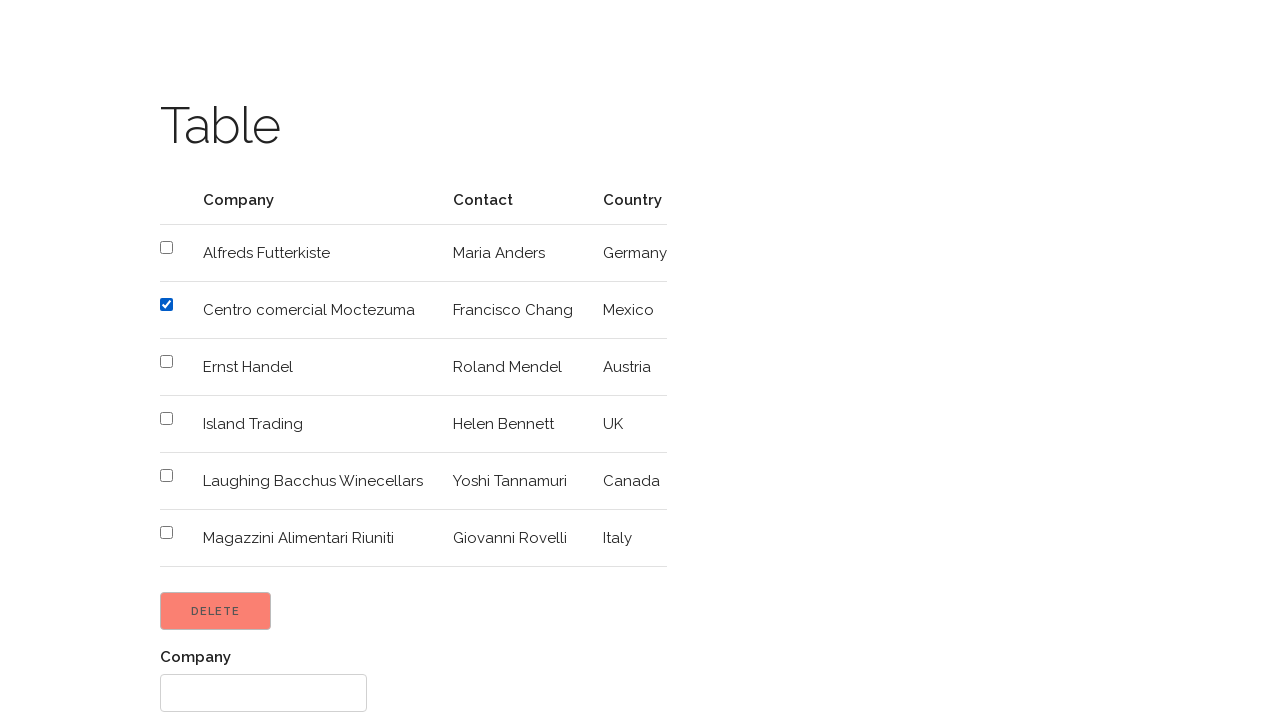

Clicked checkbox at index 3 at (166, 418) on xpath=//table//input[@type='checkbox'] >> nth=3
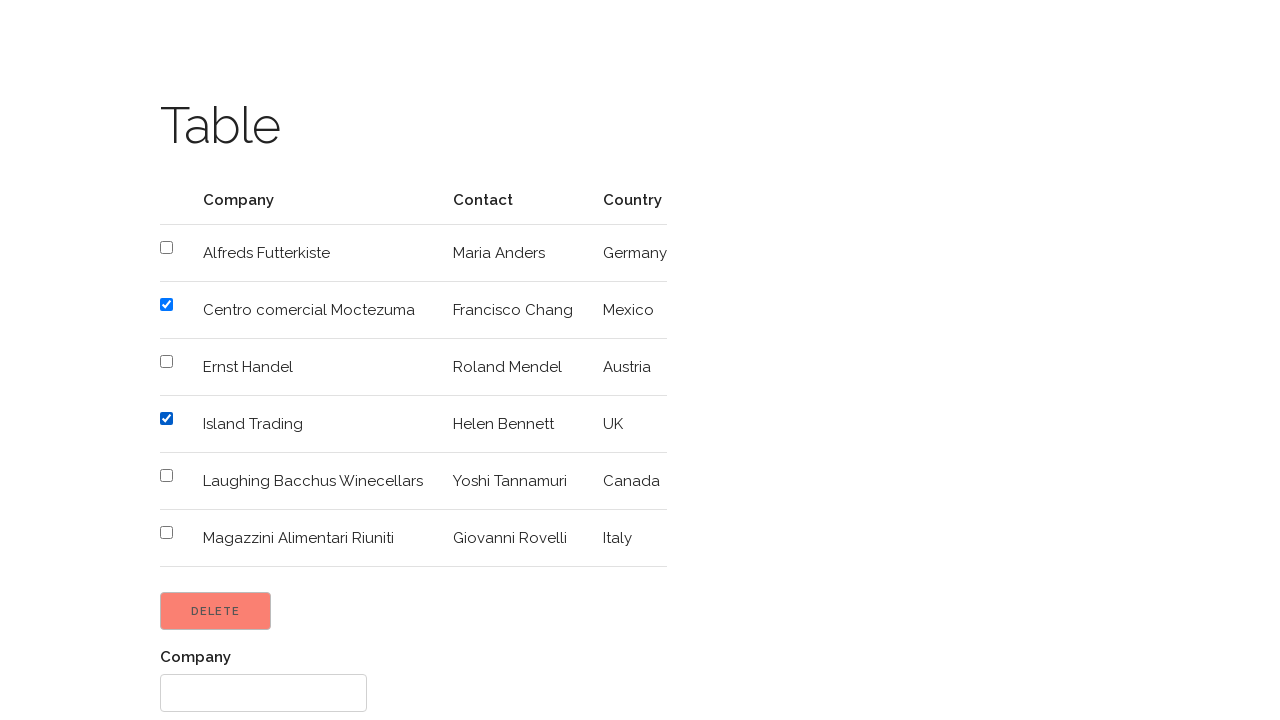

Clicked checkbox at index 5 at (166, 532) on xpath=//table//input[@type='checkbox'] >> nth=5
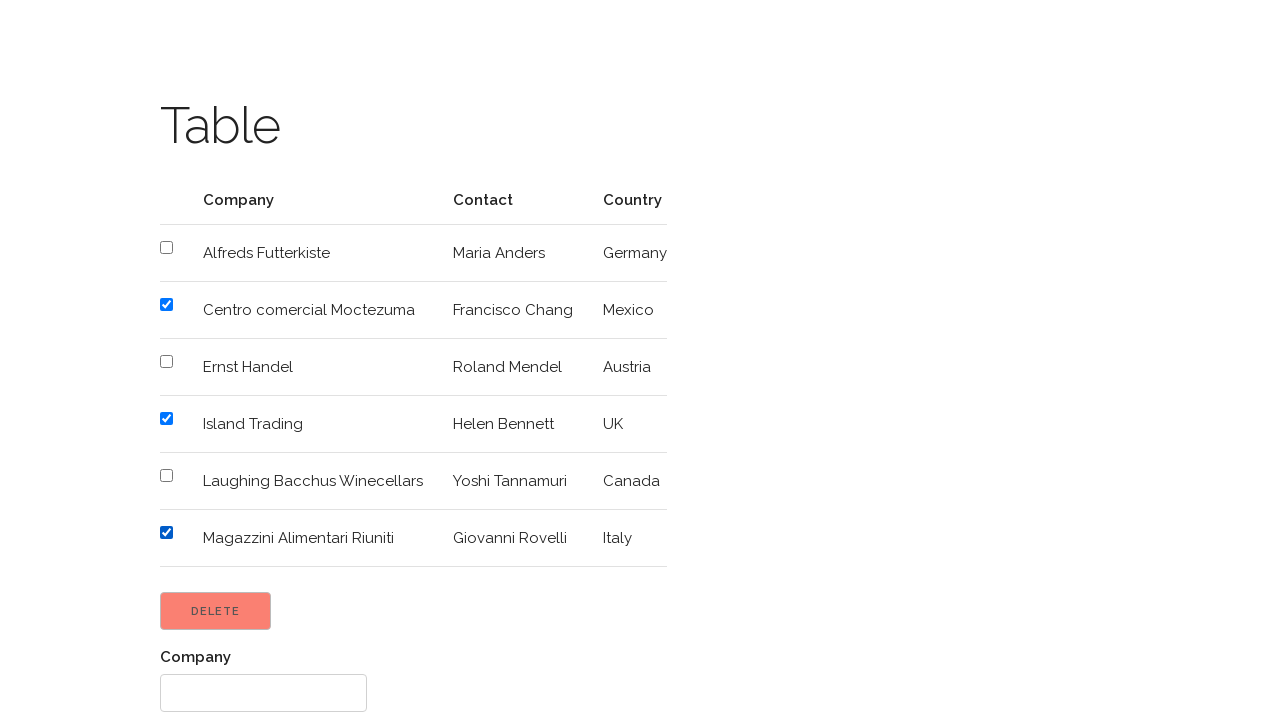

Clicked Delete button to remove selected rows at (216, 611) on input[type='button'][value='Delete']
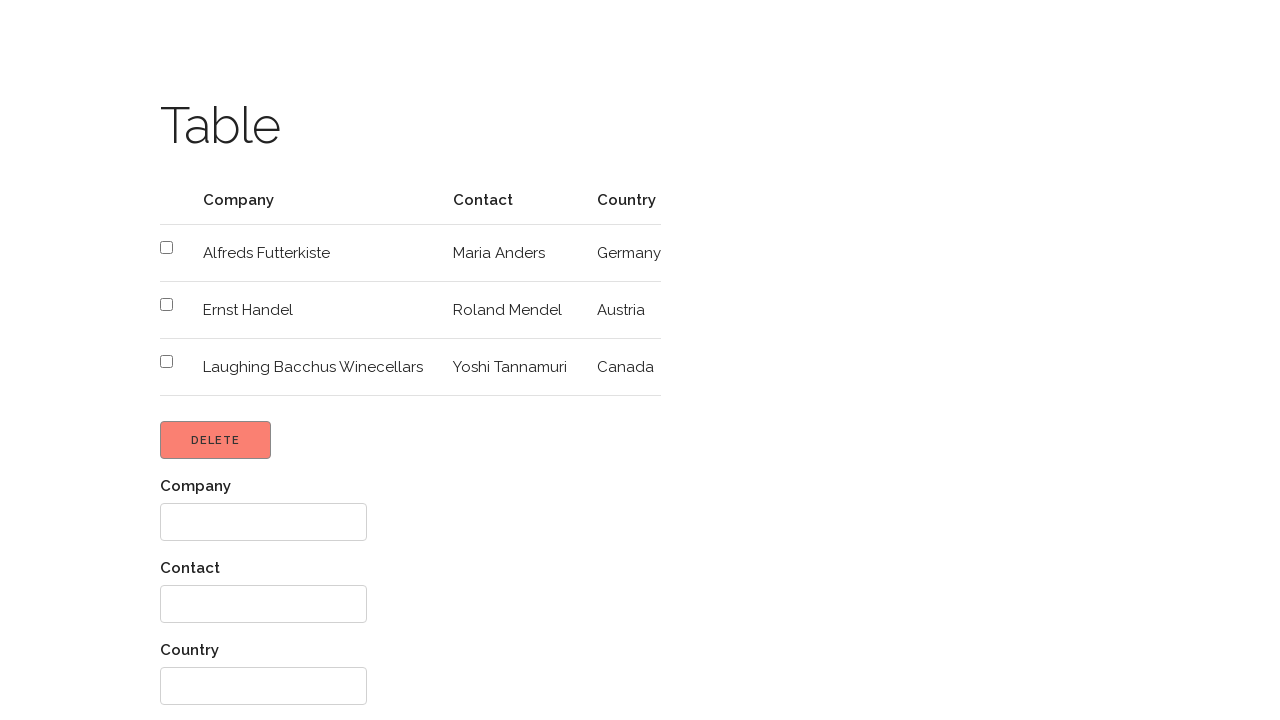

Located all text input fields
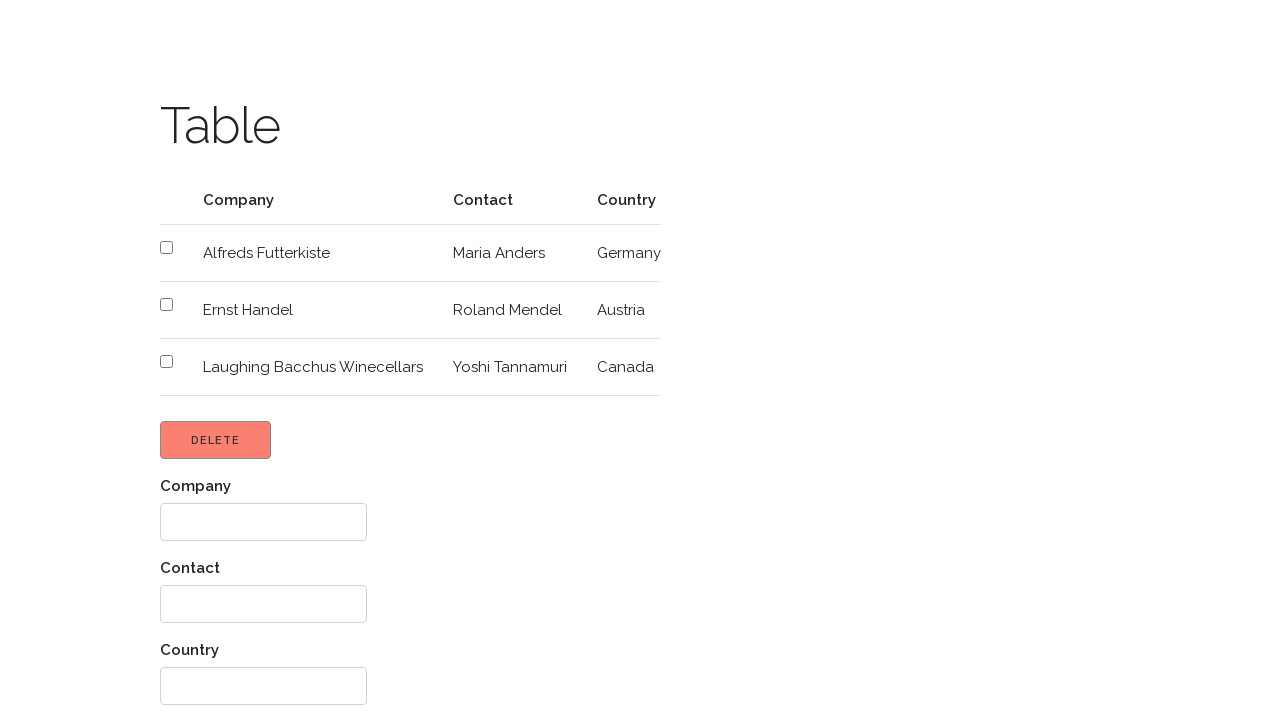

Found 3 text input fields
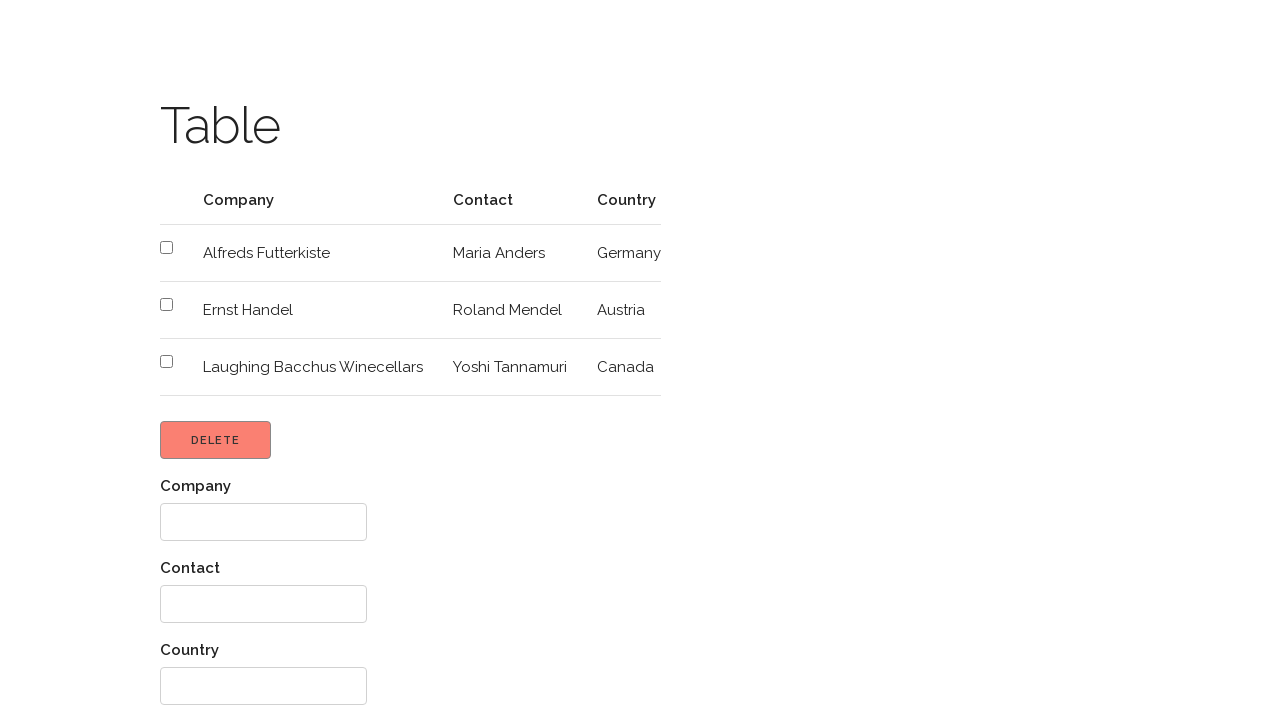

Filled text input at index 0 with 'RU' on xpath=//div//input[@type='text'] >> nth=0
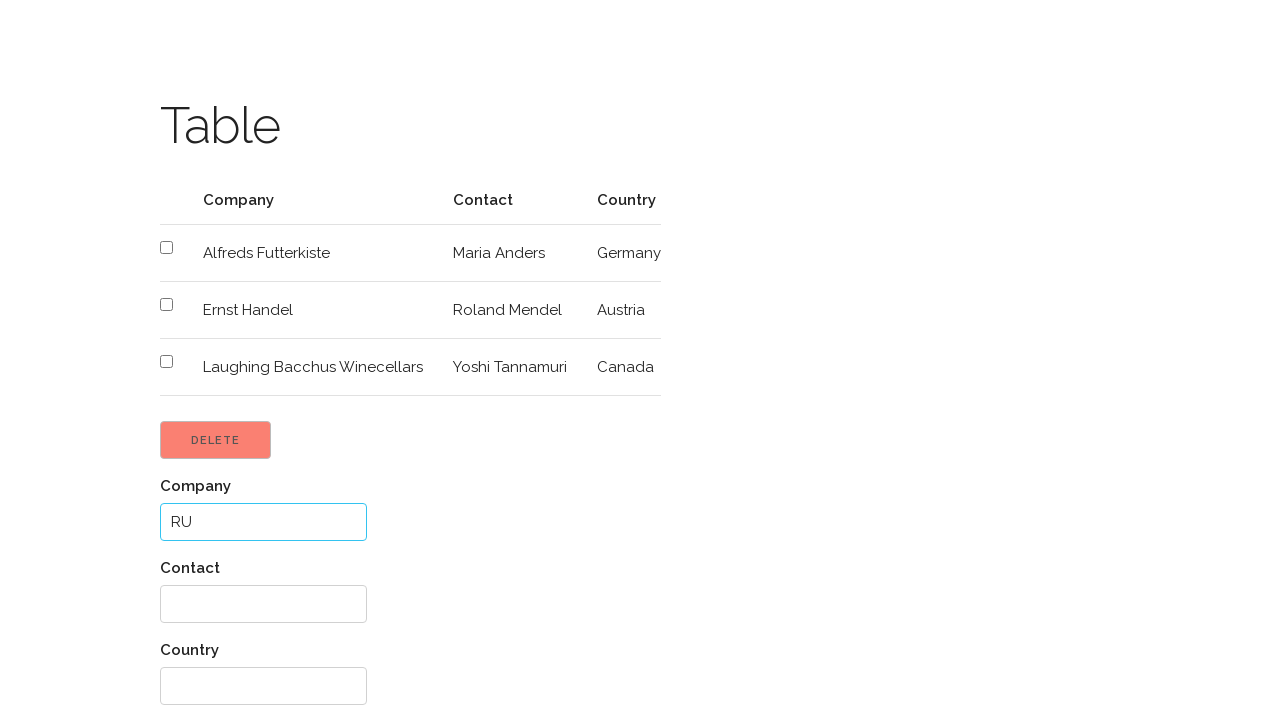

Filled text input at index 1 with 'RU' on xpath=//div//input[@type='text'] >> nth=1
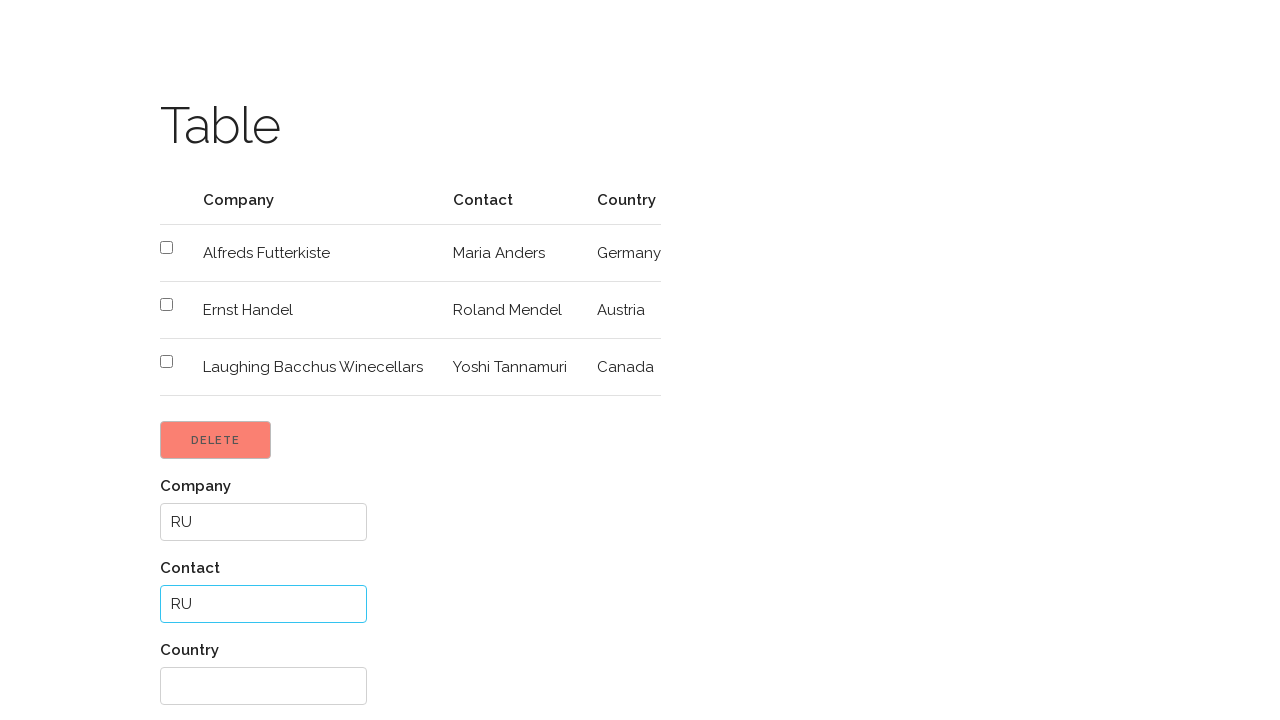

Filled text input at index 2 with 'RU' on xpath=//div//input[@type='text'] >> nth=2
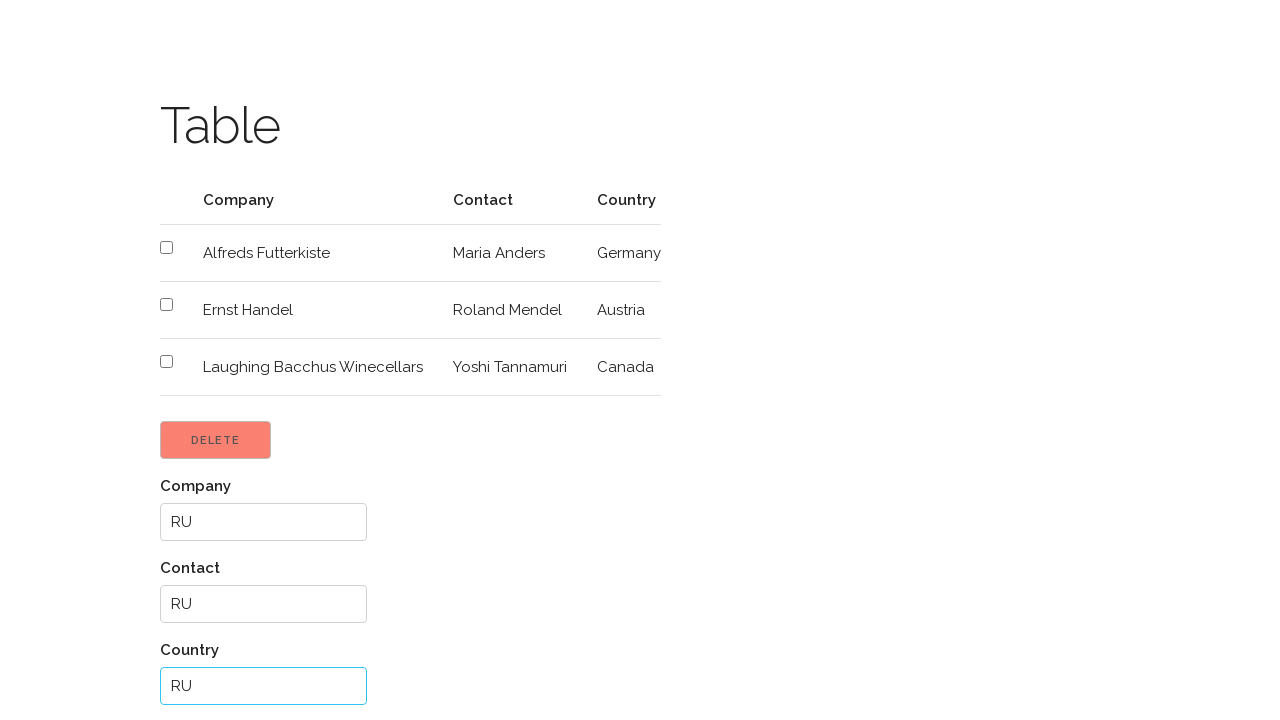

Clicked Add button to add new entry at (204, 661) on input[type='button'][value='Add']
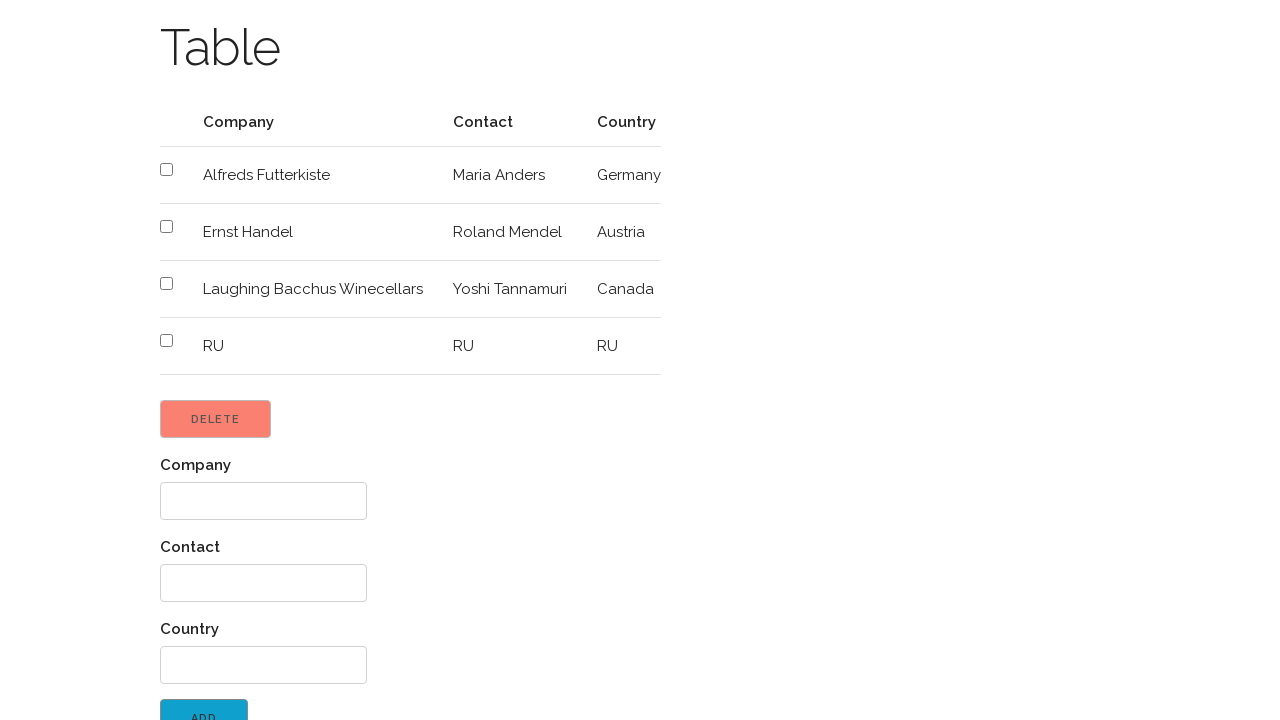

Filled text input at index 0 with 'RU' on xpath=//div//input[@type='text'] >> nth=0
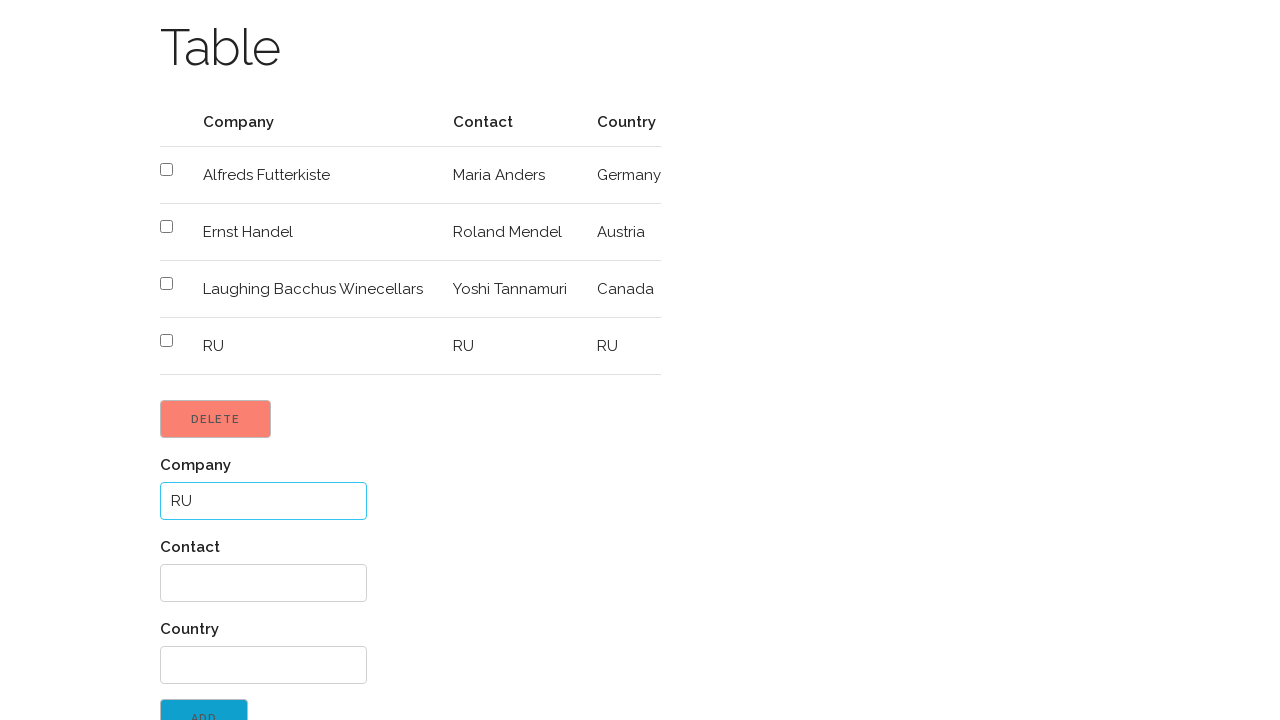

Filled text input at index 1 with 'RU' on xpath=//div//input[@type='text'] >> nth=1
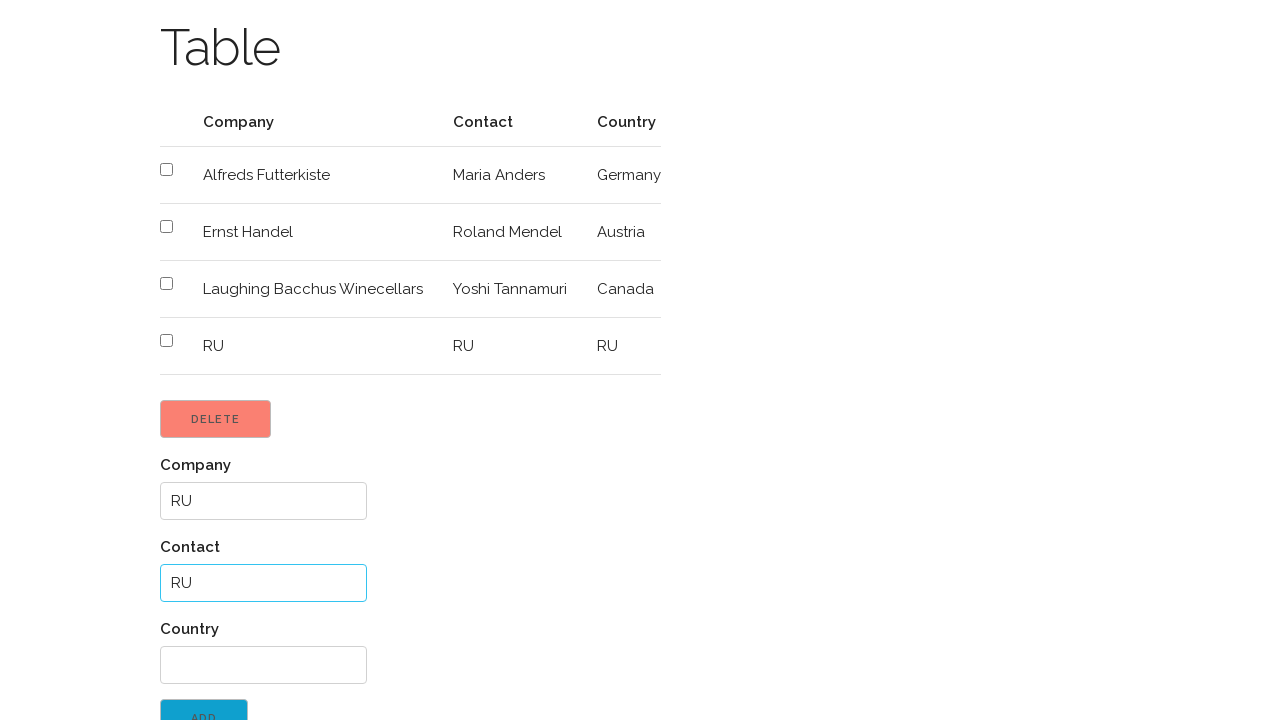

Filled text input at index 2 with 'RU' on xpath=//div//input[@type='text'] >> nth=2
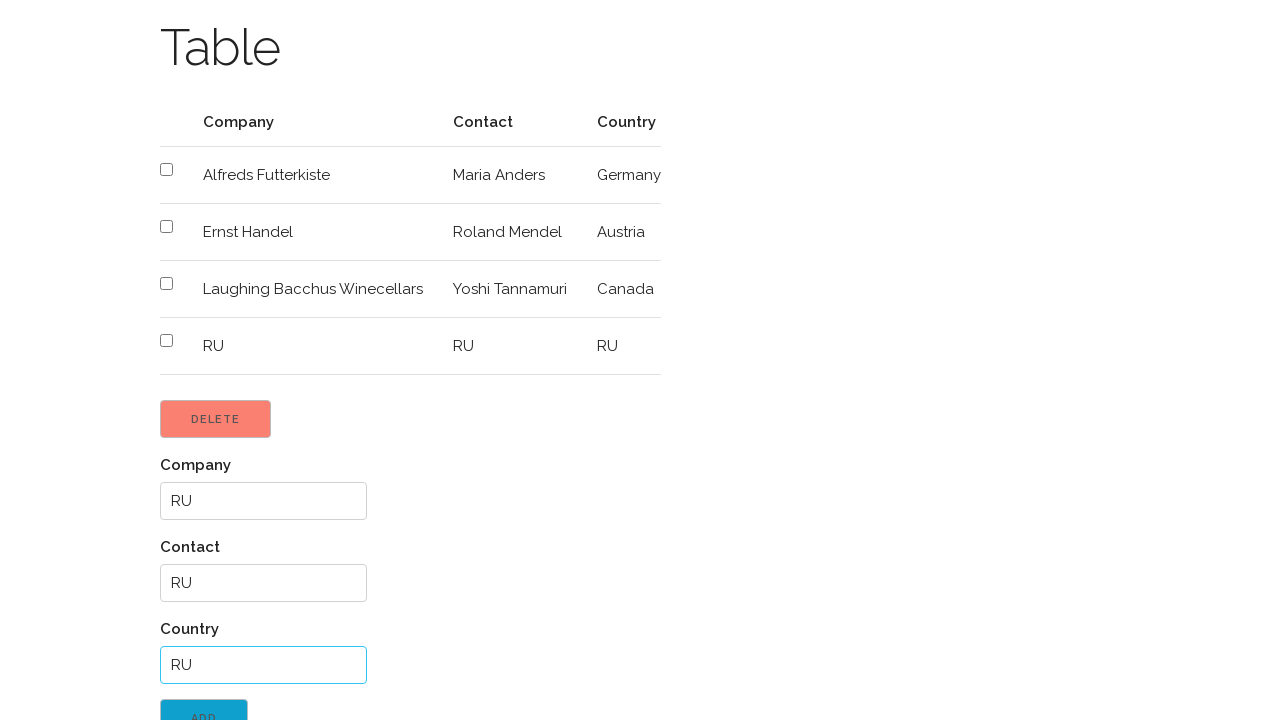

Clicked Add button to add new entry at (204, 701) on input[type='button'][value='Add']
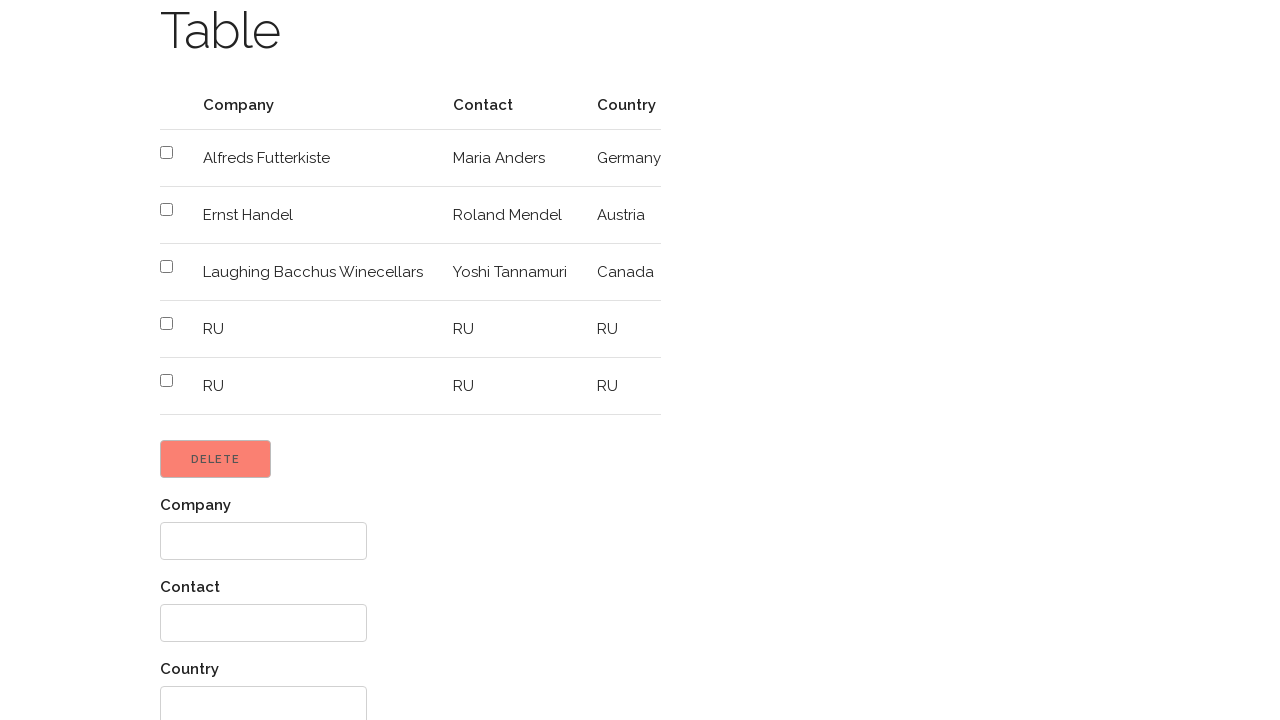

Filled text input at index 0 with 'RU' on xpath=//div//input[@type='text'] >> nth=0
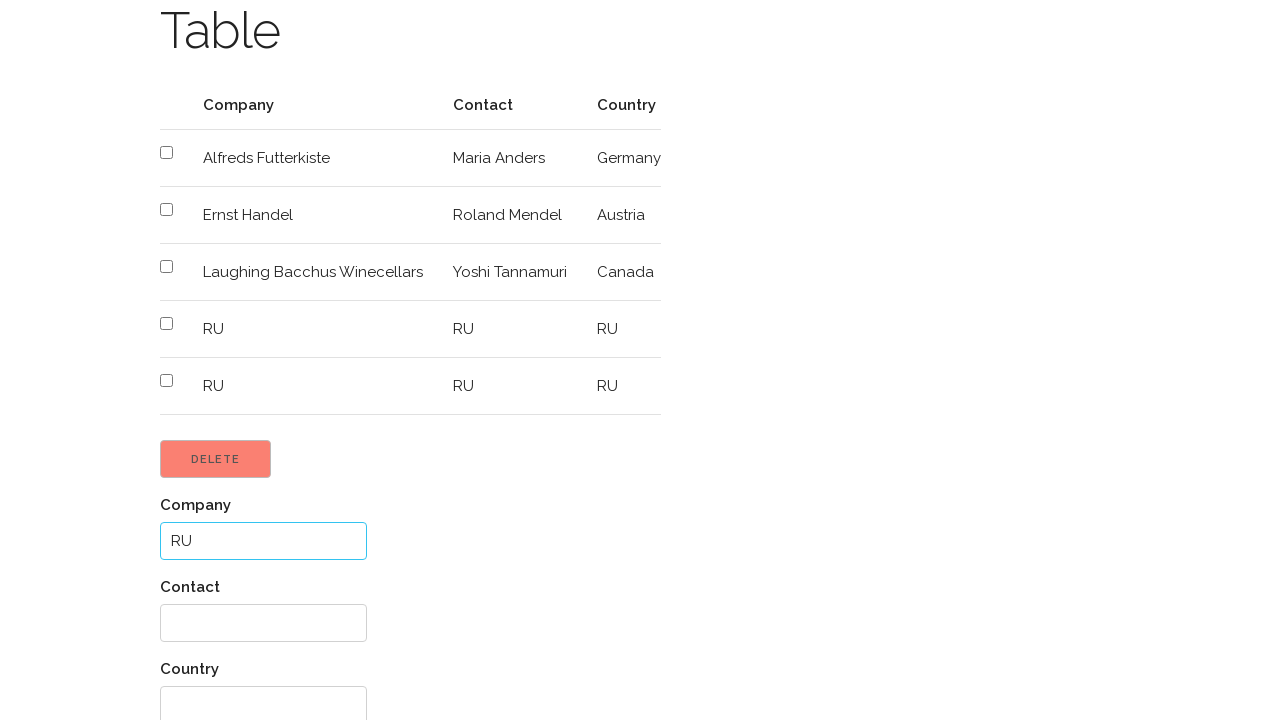

Filled text input at index 1 with 'RU' on xpath=//div//input[@type='text'] >> nth=1
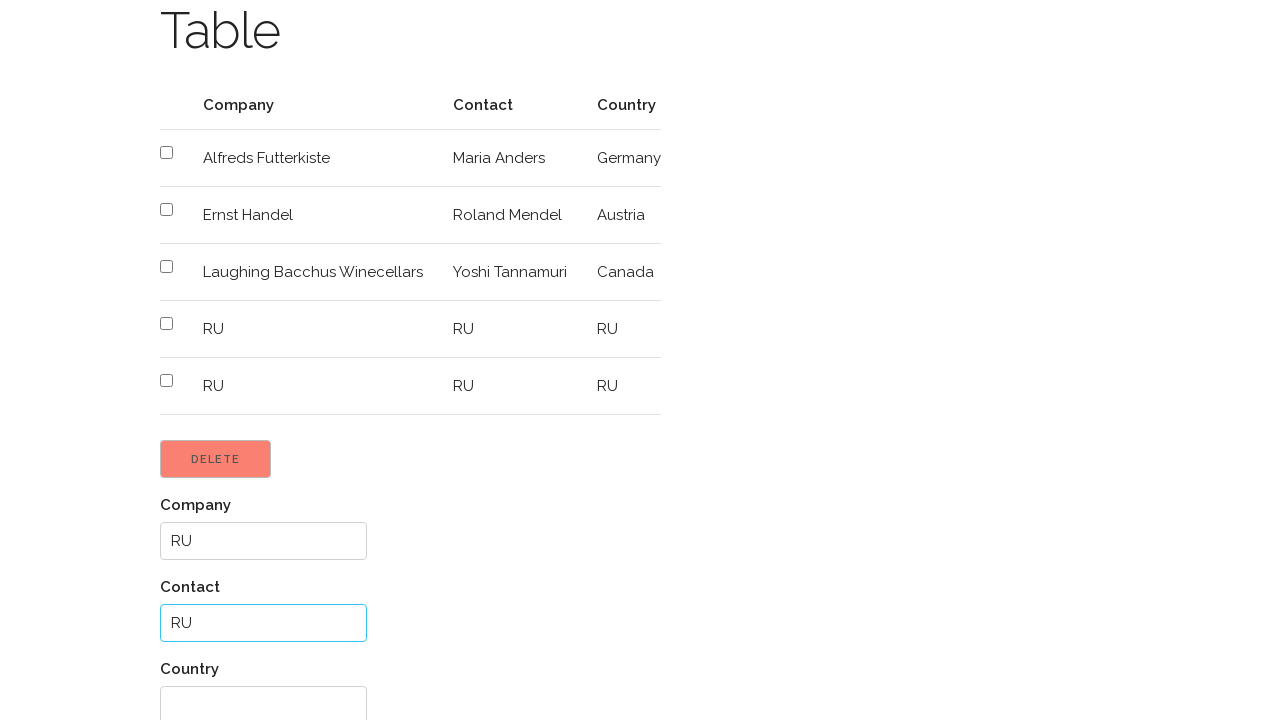

Filled text input at index 2 with 'RU' on xpath=//div//input[@type='text'] >> nth=2
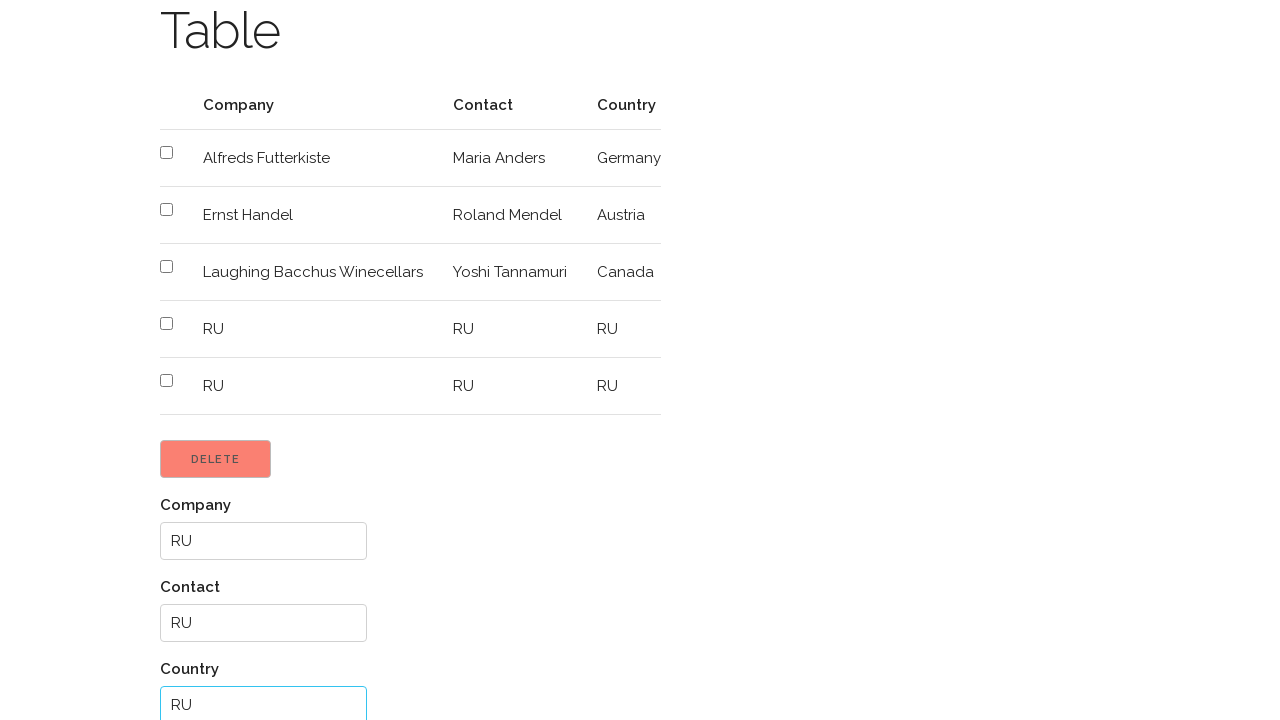

Clicked Add button to add new entry at (204, 632) on input[type='button'][value='Add']
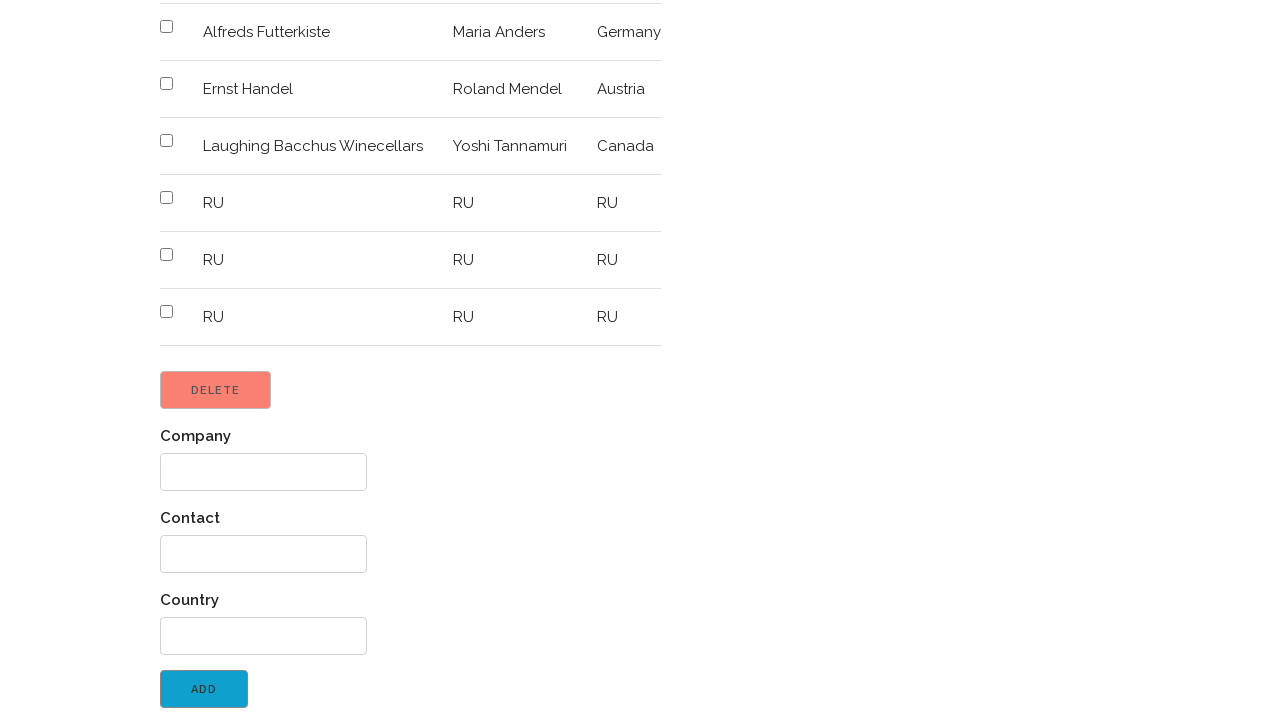

Clicked Return to menu link at (243, 703) on xpath=//label[@id='back']//a[text()]
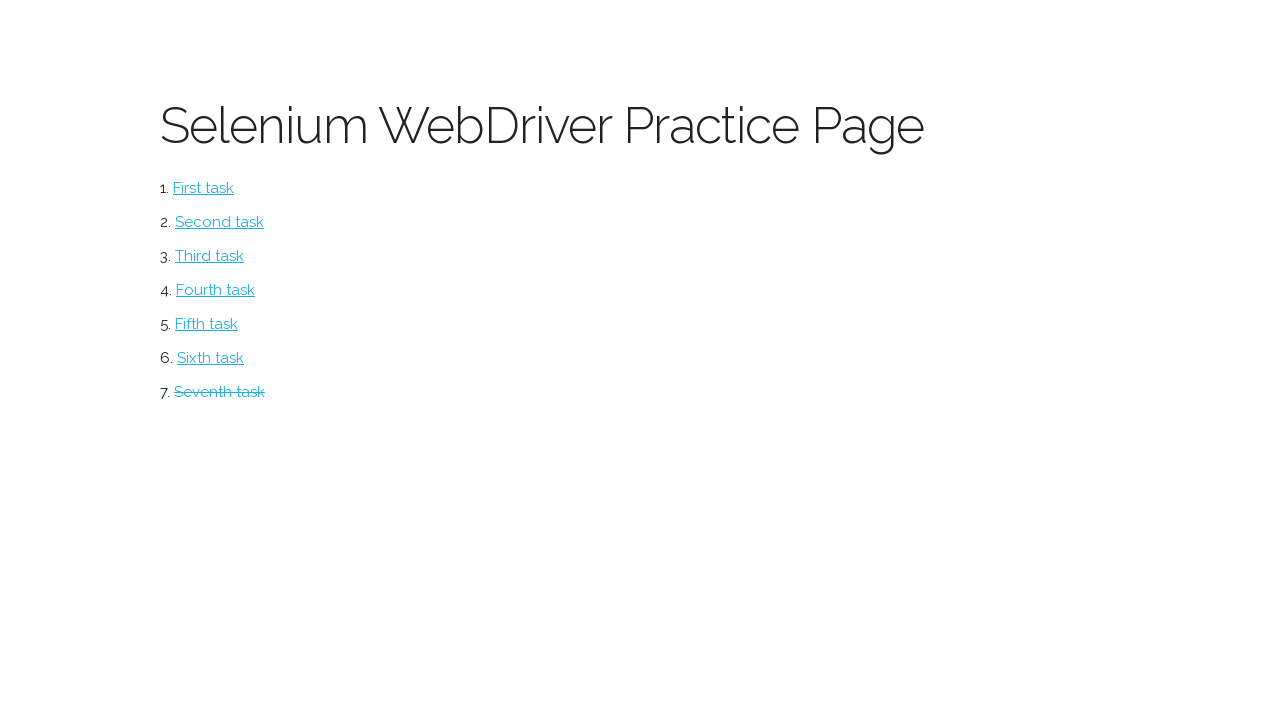

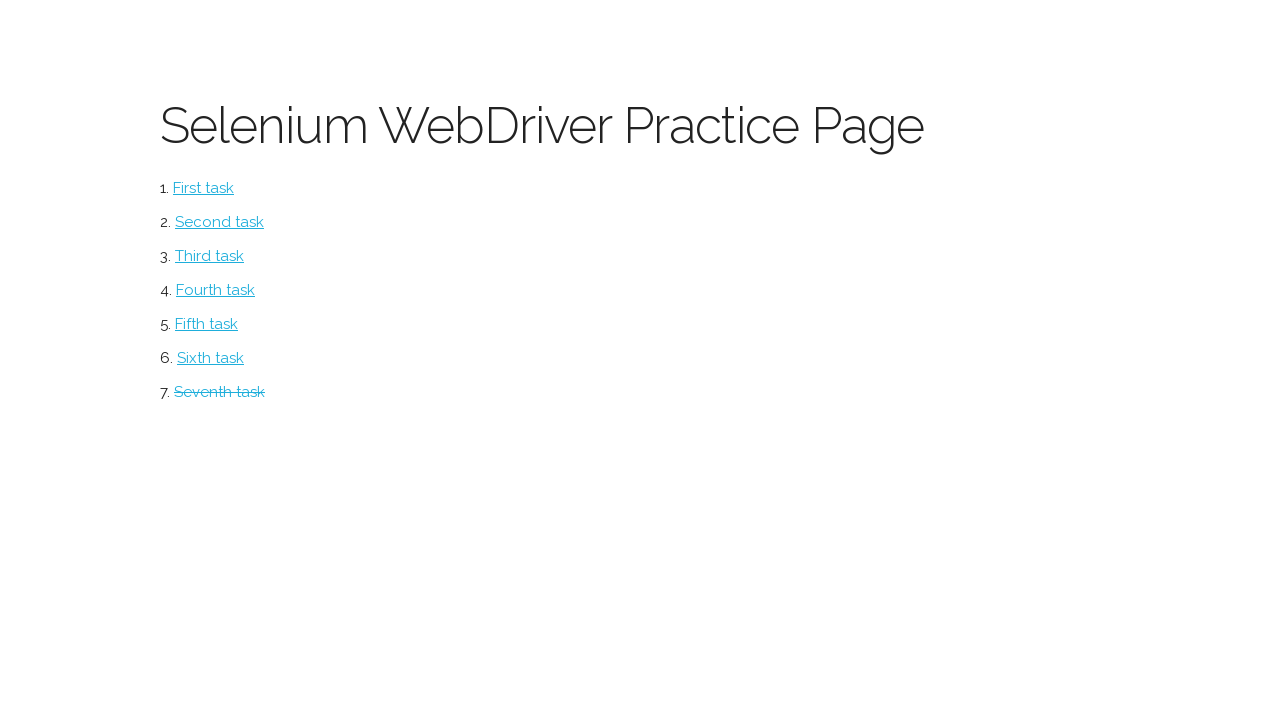